Tests the UK Government holiday entitlement calculator landing page by verifying it loads correctly and clicking the "Start now" button to begin the calculation process.

Starting URL: https://www.gov.uk/calculate-your-holiday-entitlement

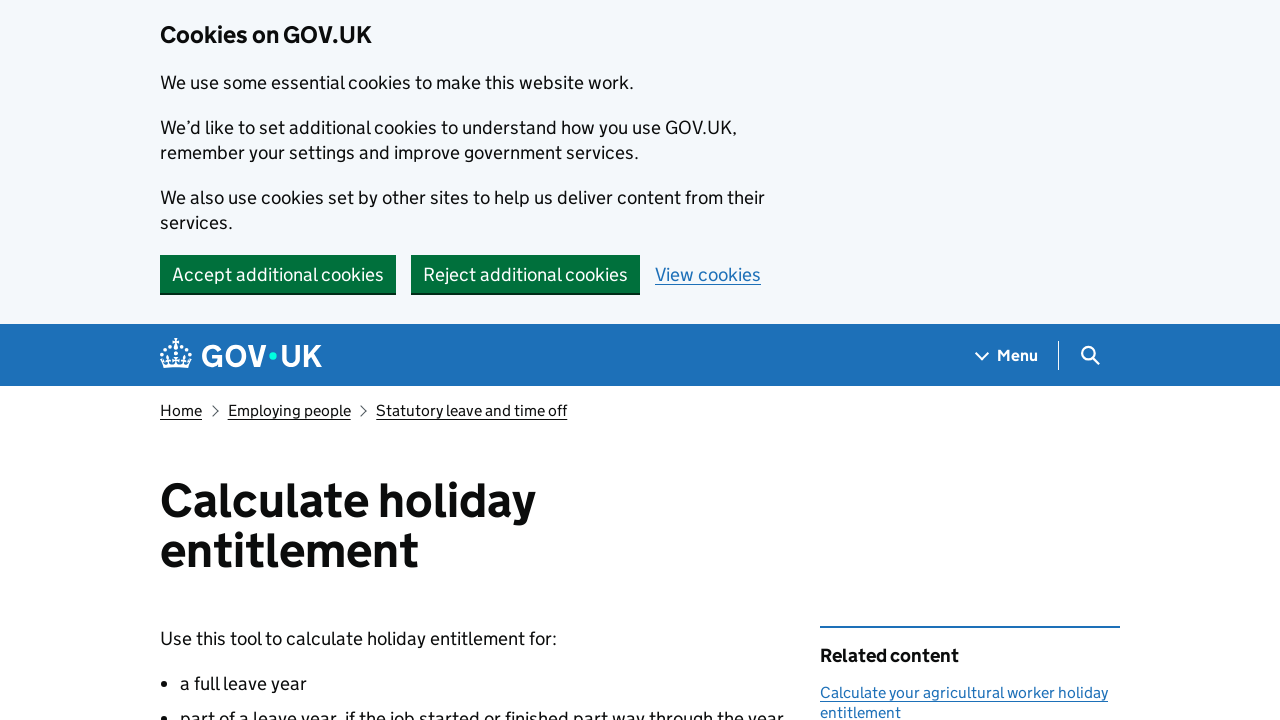

Landing page main content loaded
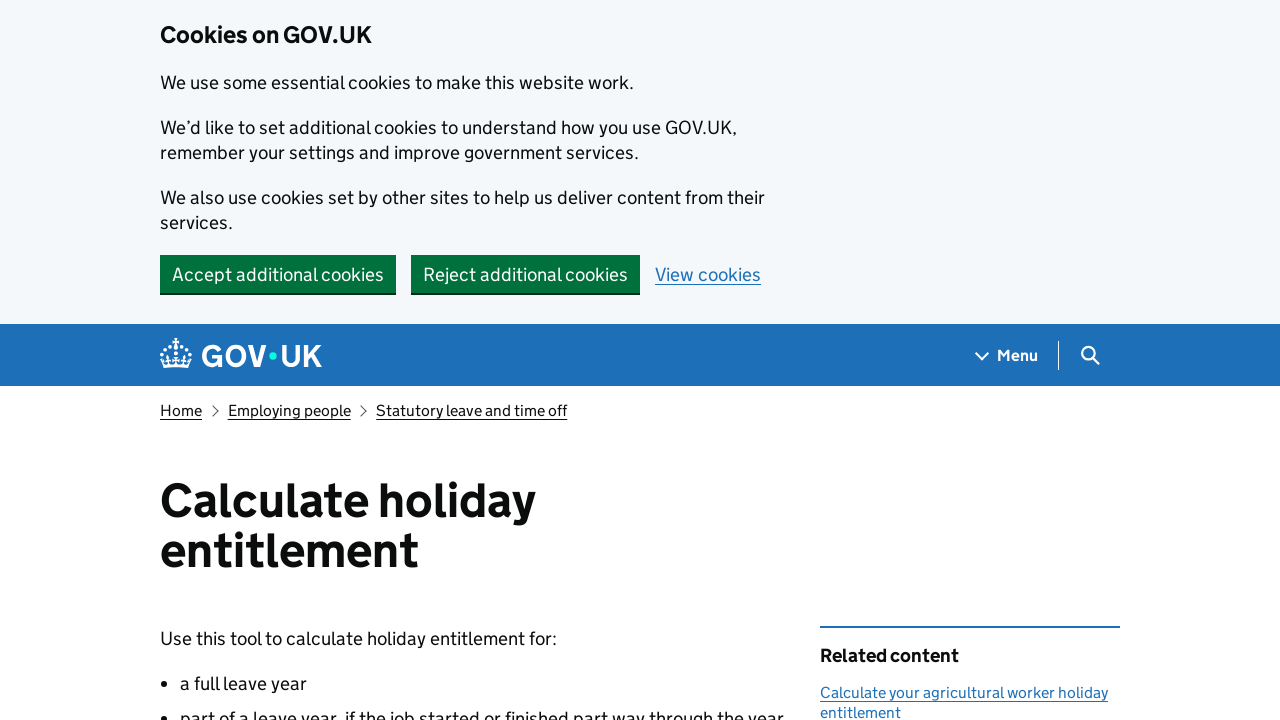

Verified main content is visible
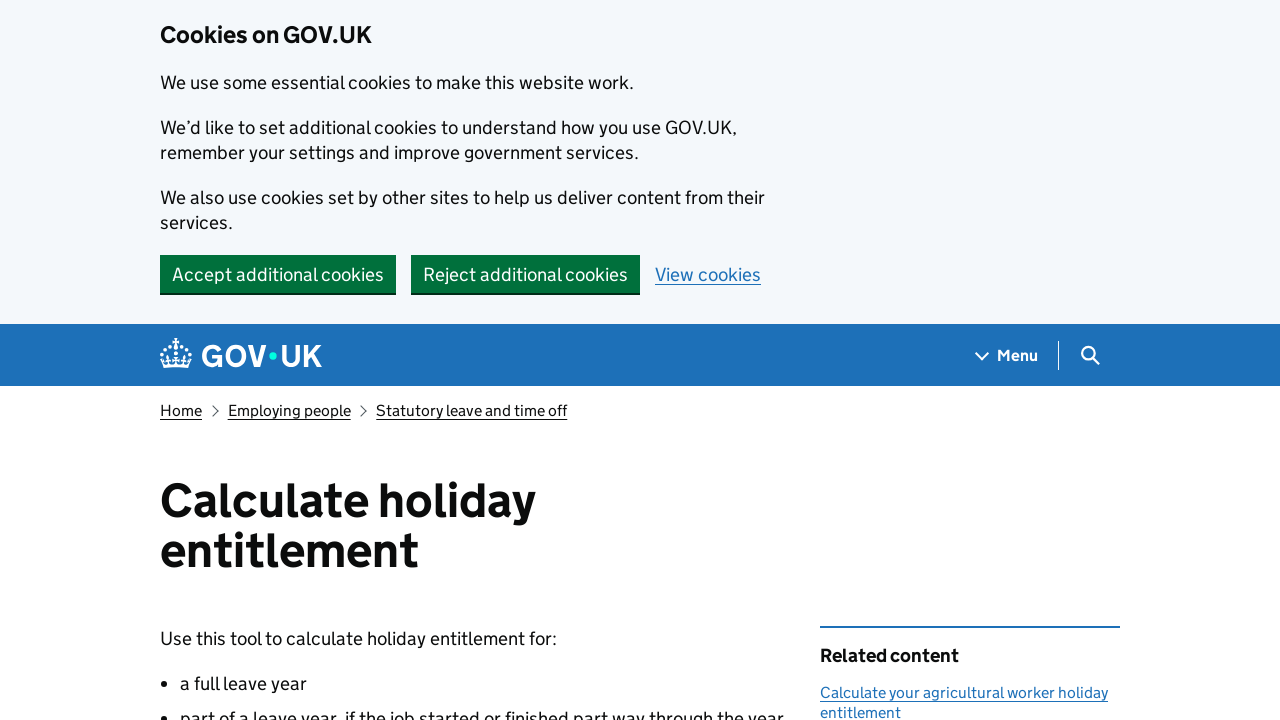

Clicked 'Start now' button to begin holiday entitlement calculation at (238, 360) on internal:role=button[name="Start now"i]
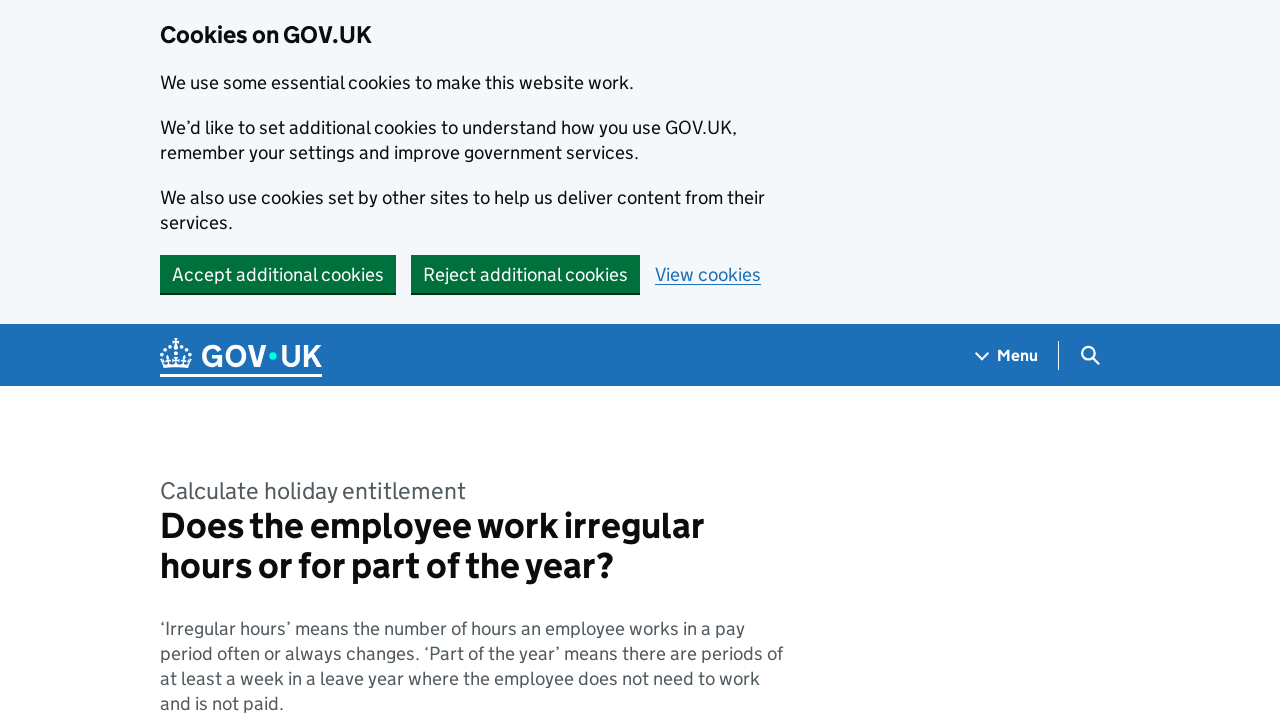

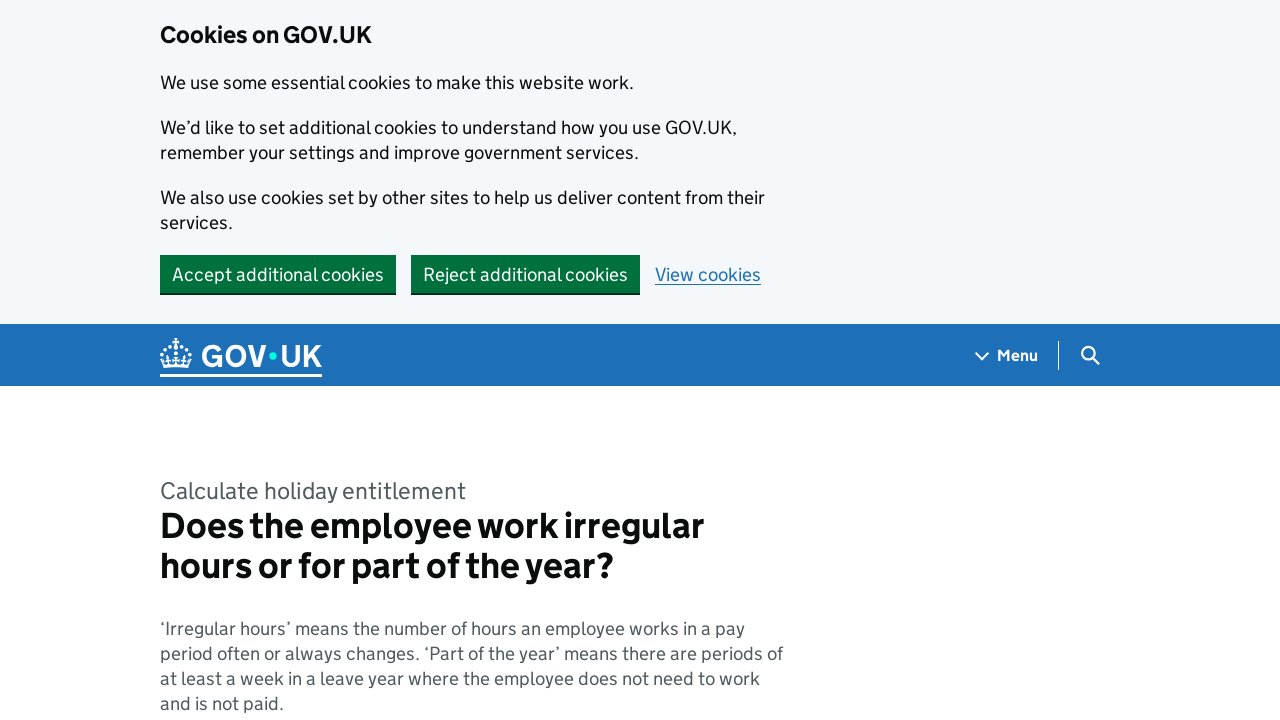